Tests selecting an option from a dropdown by iterating through option elements and clicking on the one with matching text, then verifying the selection.

Starting URL: https://the-internet.herokuapp.com/dropdown

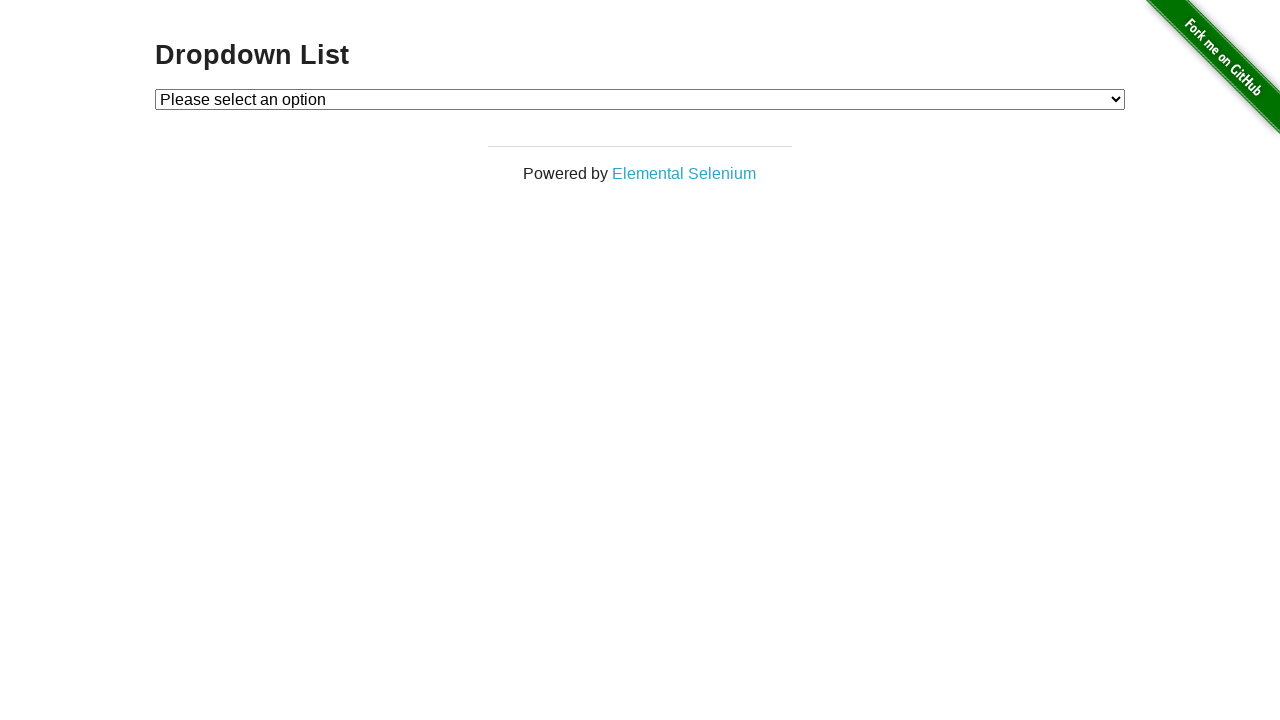

Waited for dropdown to be visible
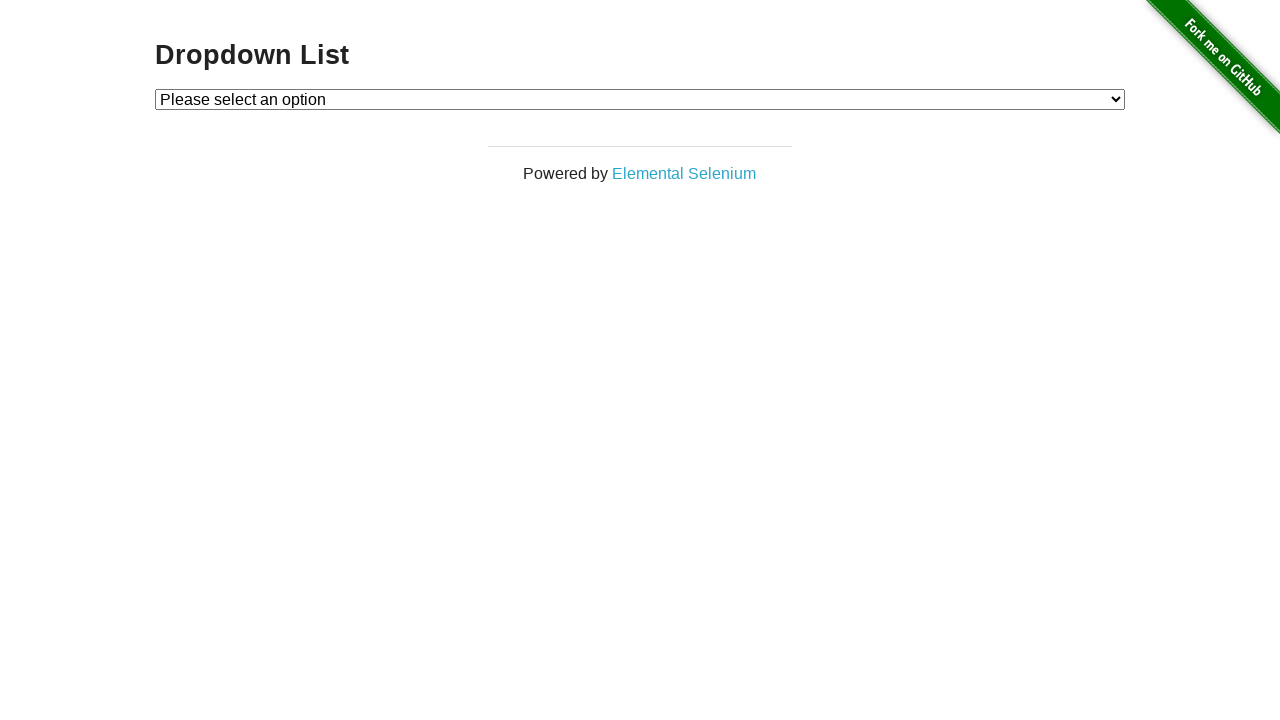

Selected 'Option 1' from dropdown on #dropdown
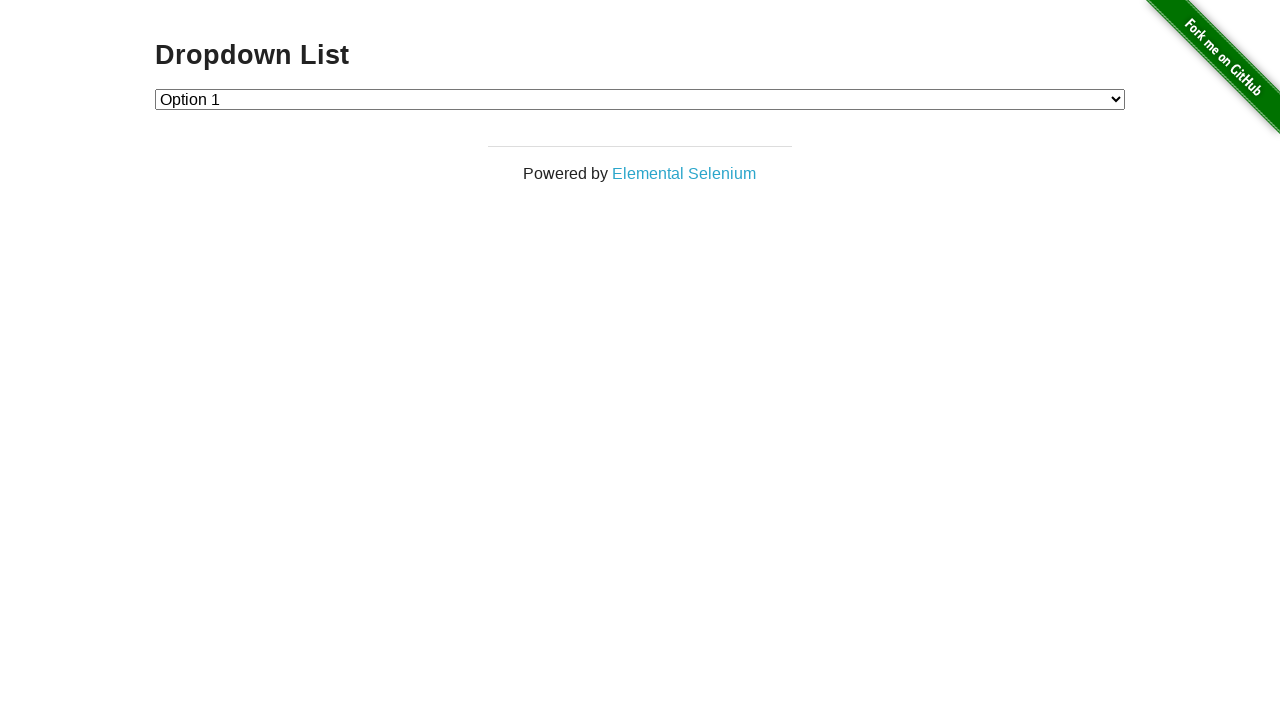

Retrieved selected dropdown value
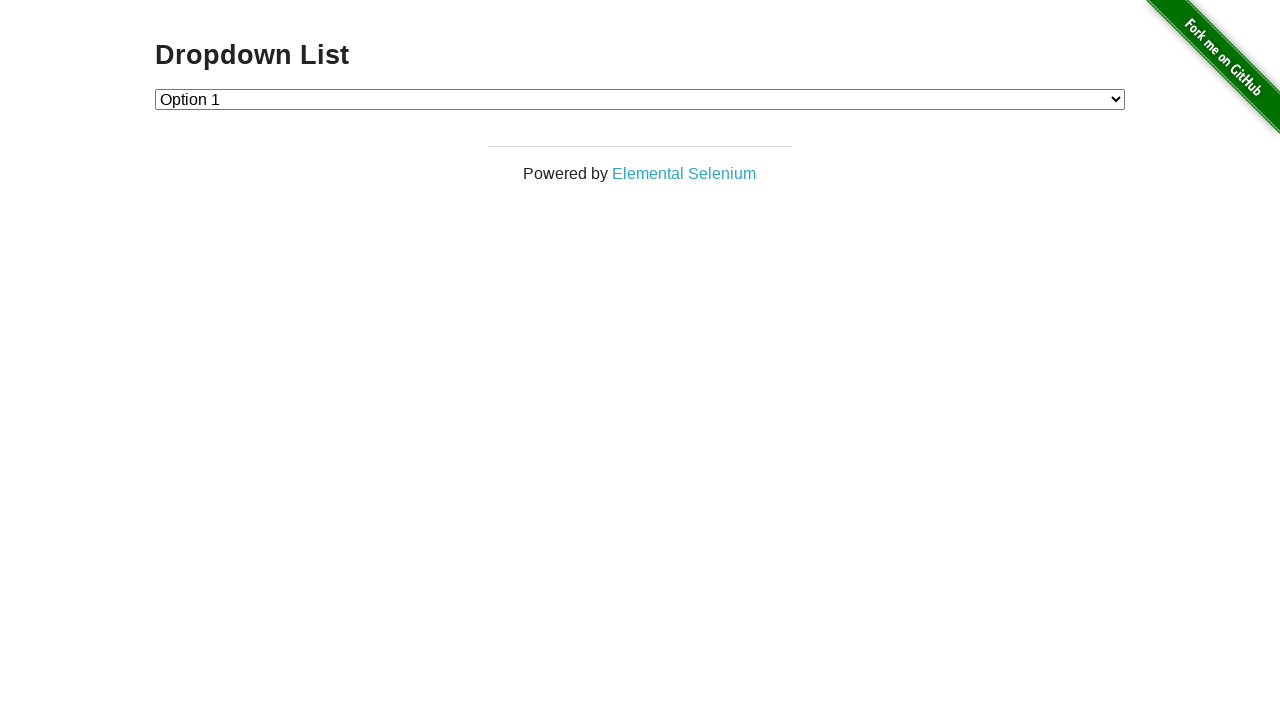

Verified that selected option is Option 1 (value='1')
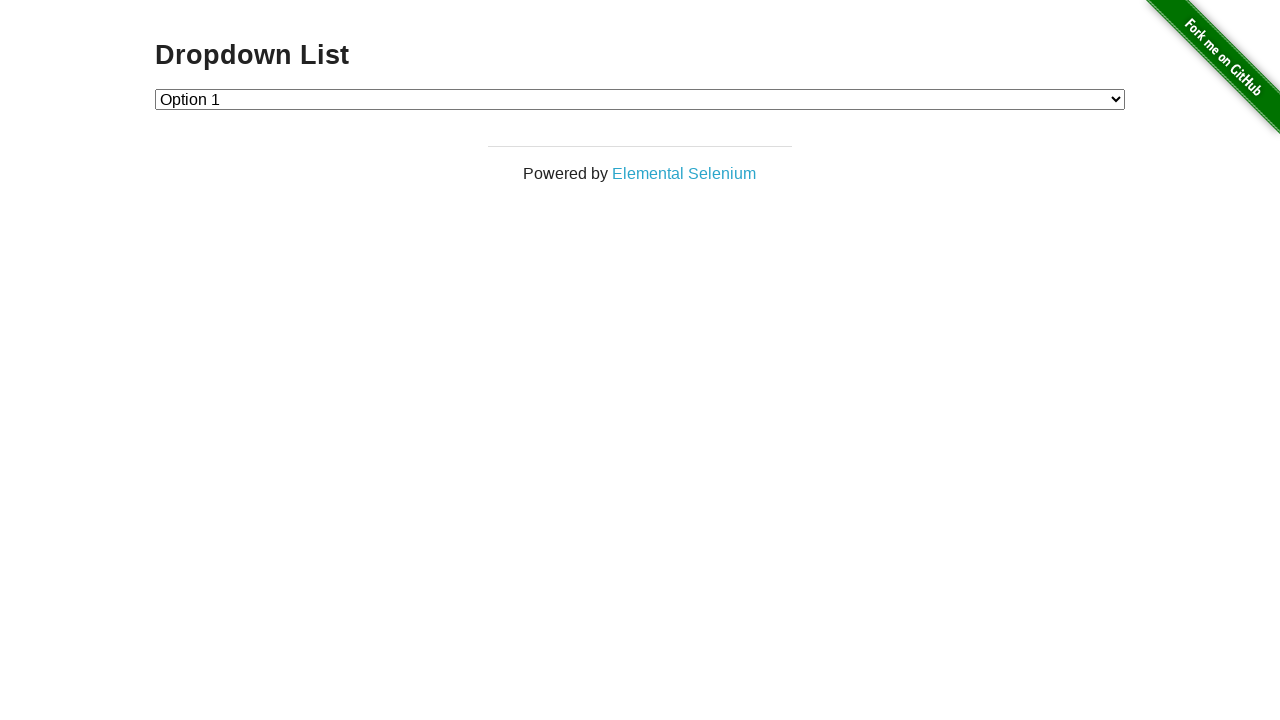

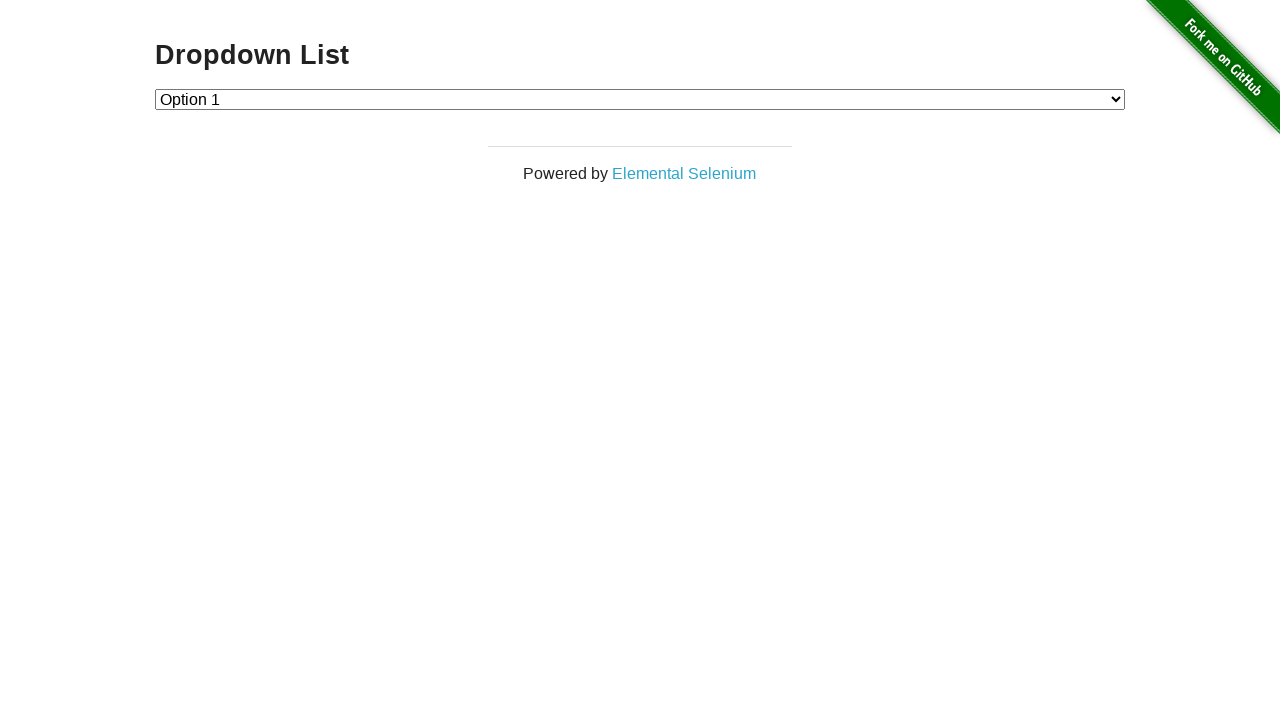